Tests dropdown selection and passenger count increment functionality

Starting URL: https://rahulshettyacademy.com/dropdownsPractise/

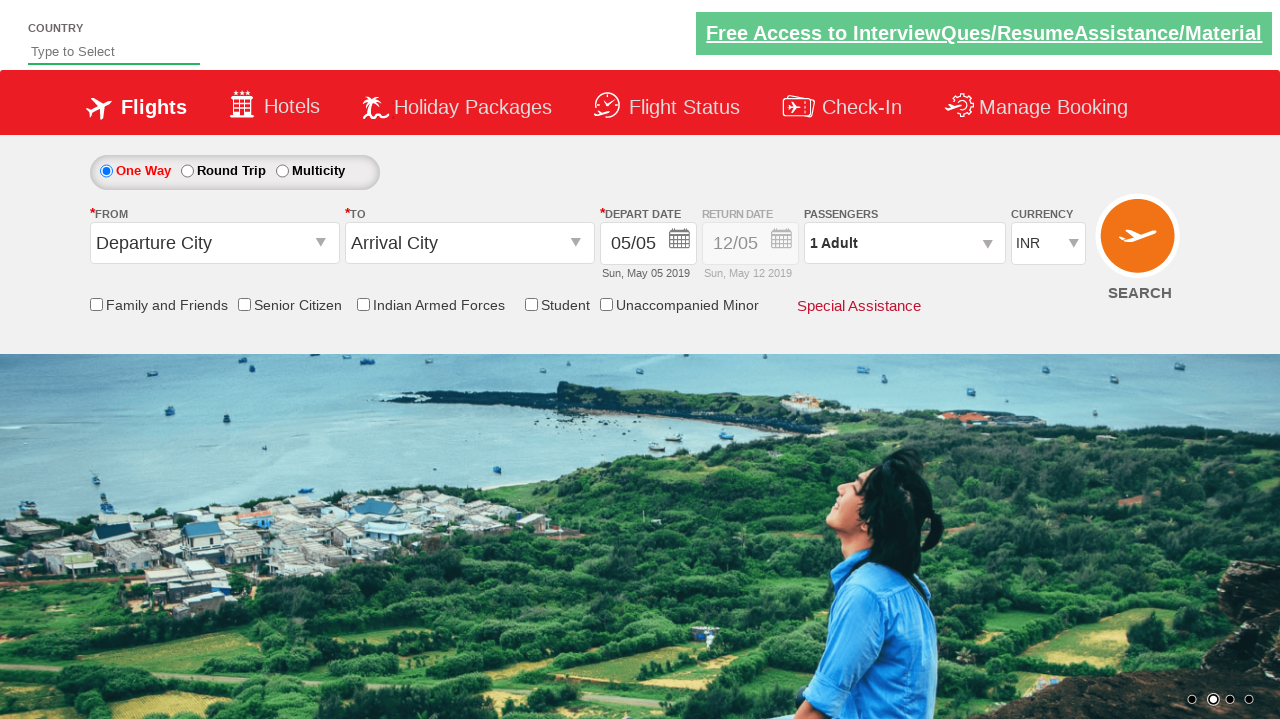

Selected INR currency from dropdown (index 3) on #ctl00_mainContent_DropDownListCurrency
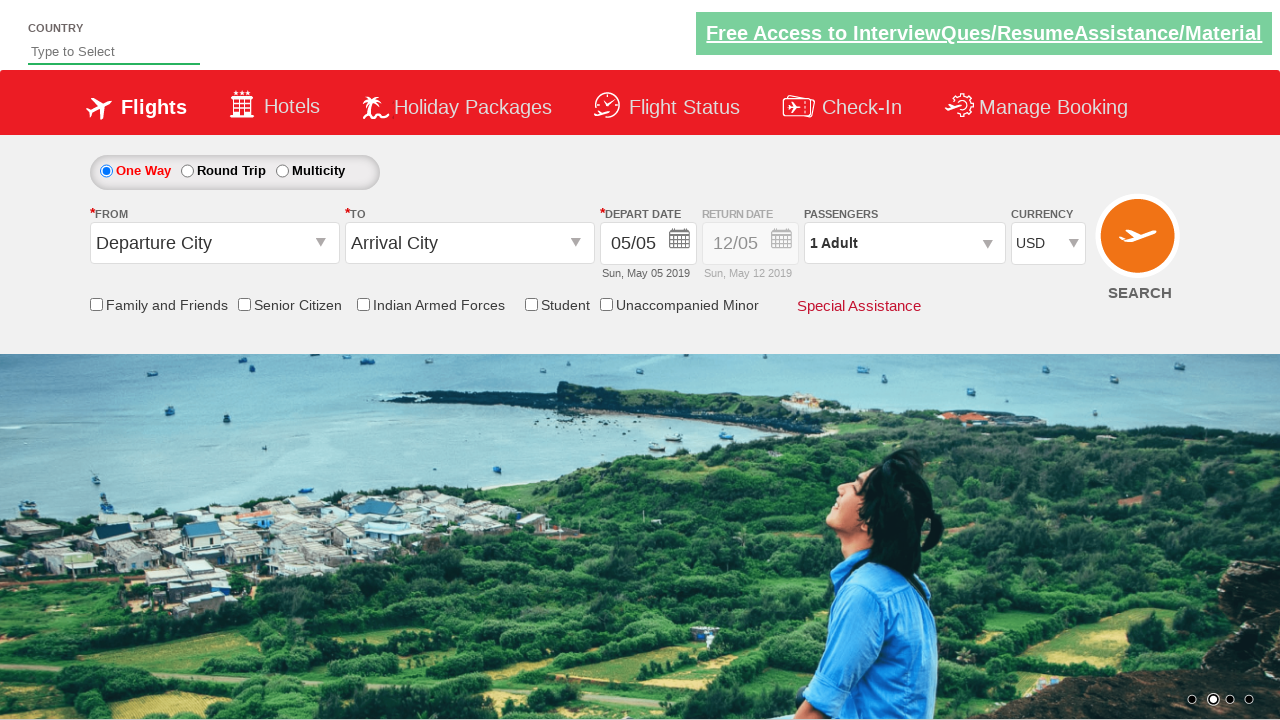

Clicked on passenger info section to open passenger selection at (904, 243) on #divpaxinfo
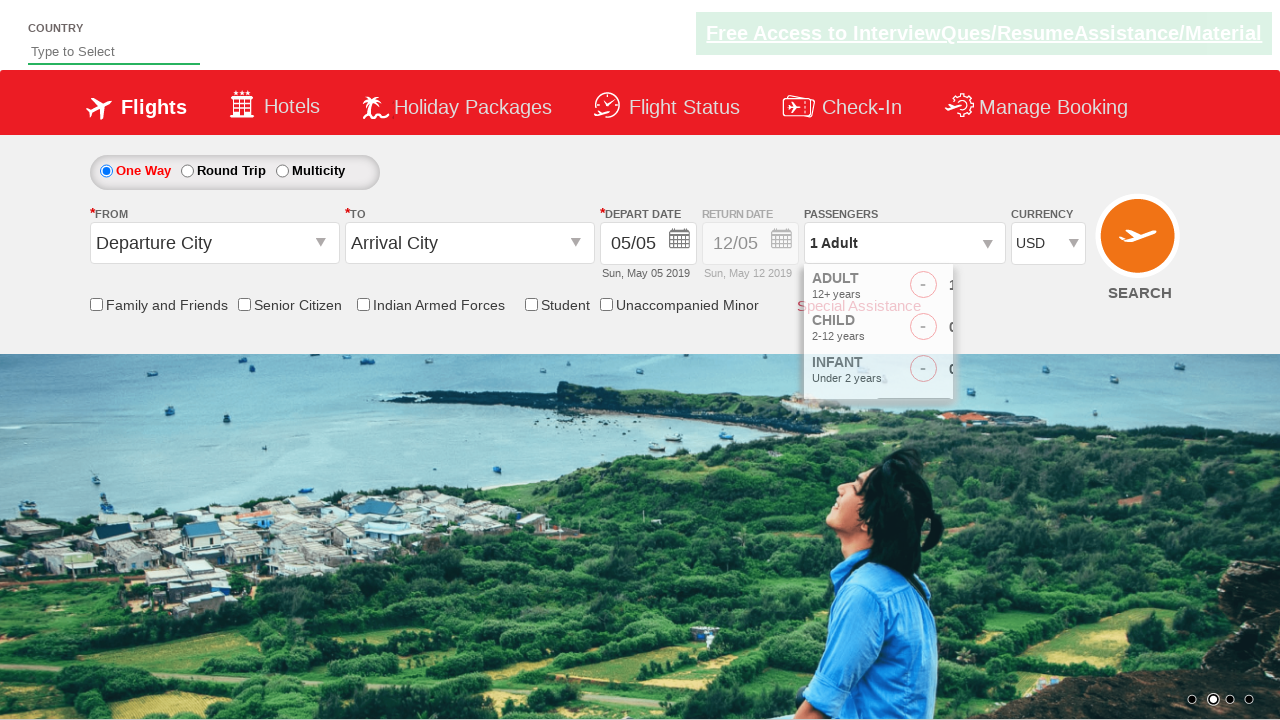

Incremented adult passenger count (1st increment) at (982, 288) on #hrefIncAdt
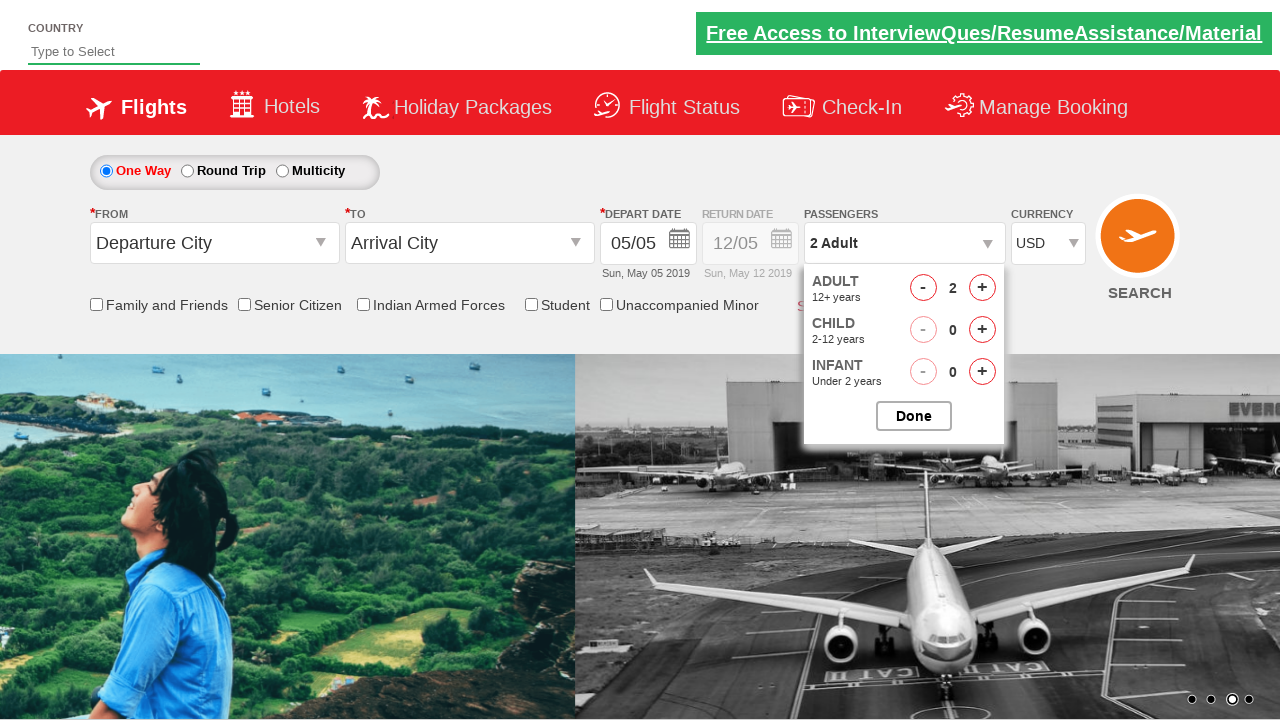

Incremented adult passenger count (2nd increment) at (982, 288) on #hrefIncAdt
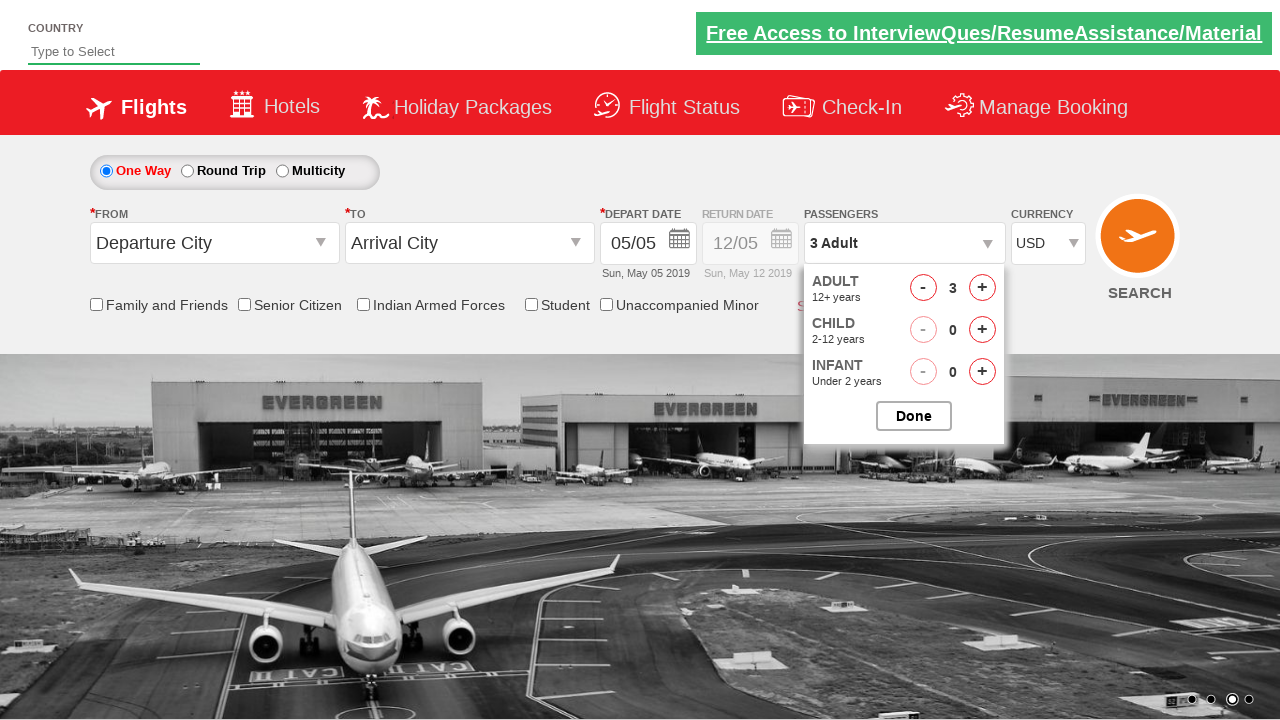

Incremented adult passenger count (3rd increment) at (982, 288) on #hrefIncAdt
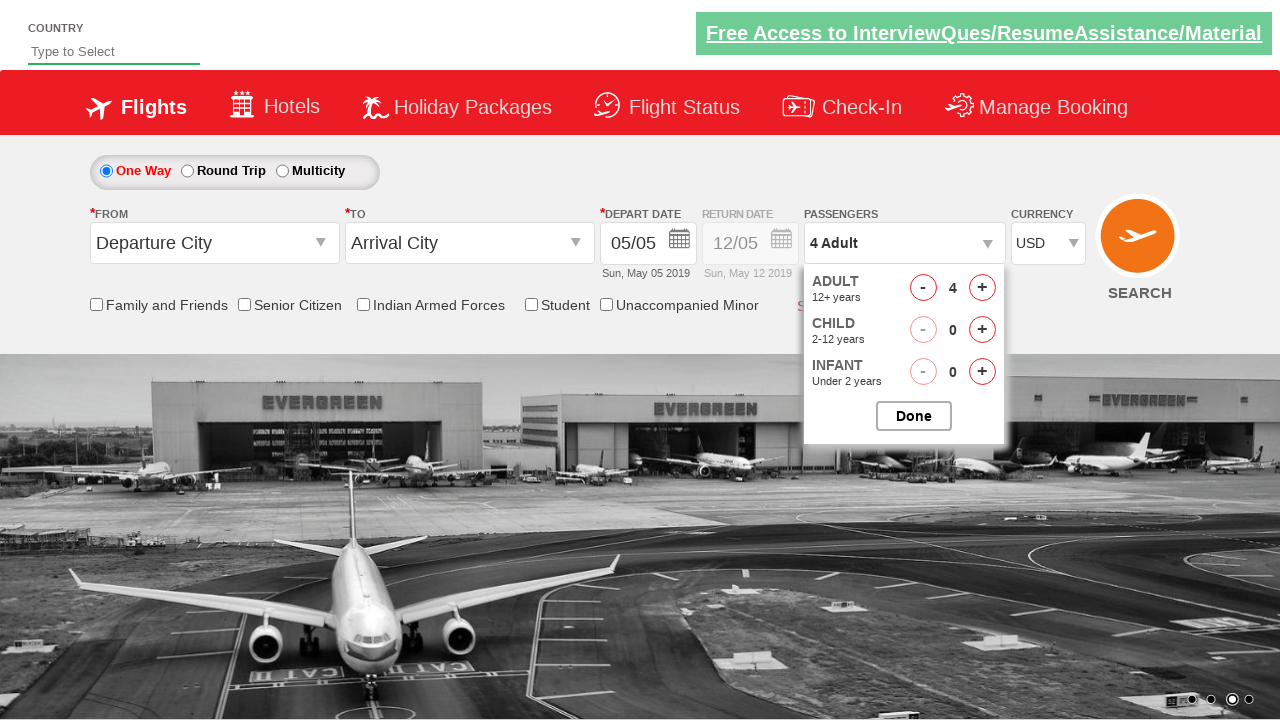

Incremented adult passenger count (4th increment) at (982, 288) on #hrefIncAdt
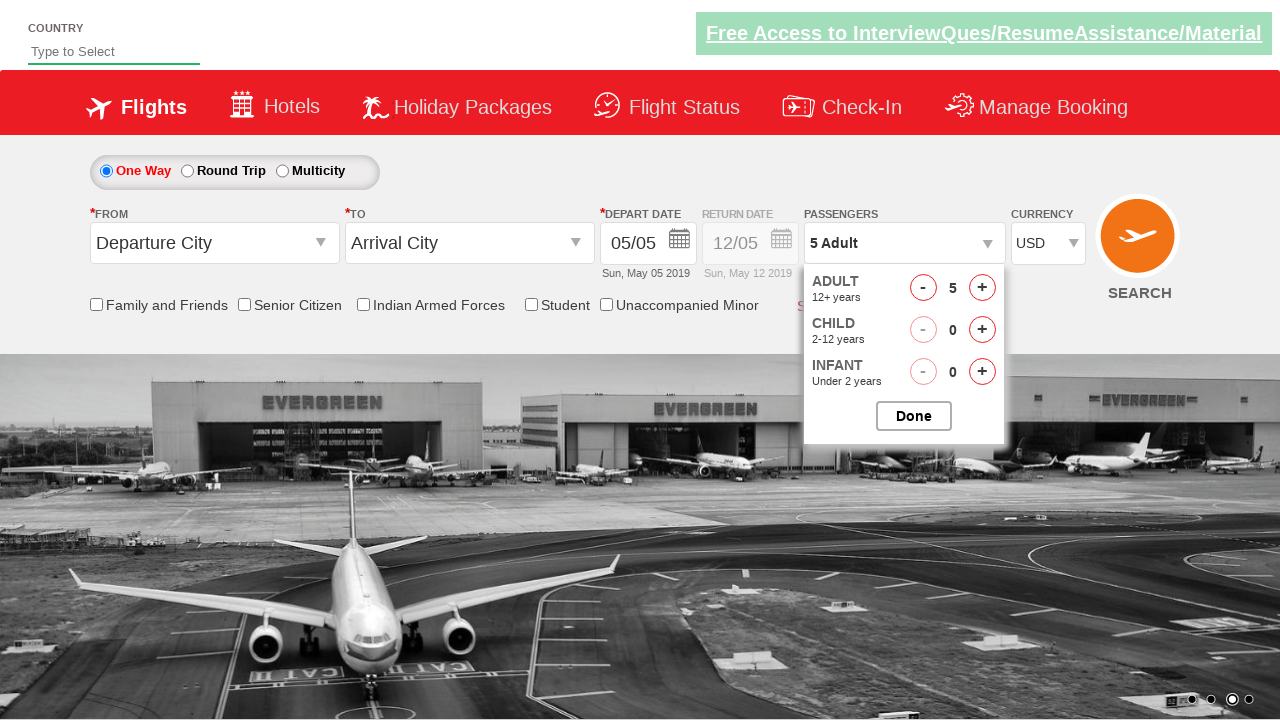

Closed passenger selection dialog at (914, 416) on #btnclosepaxoption
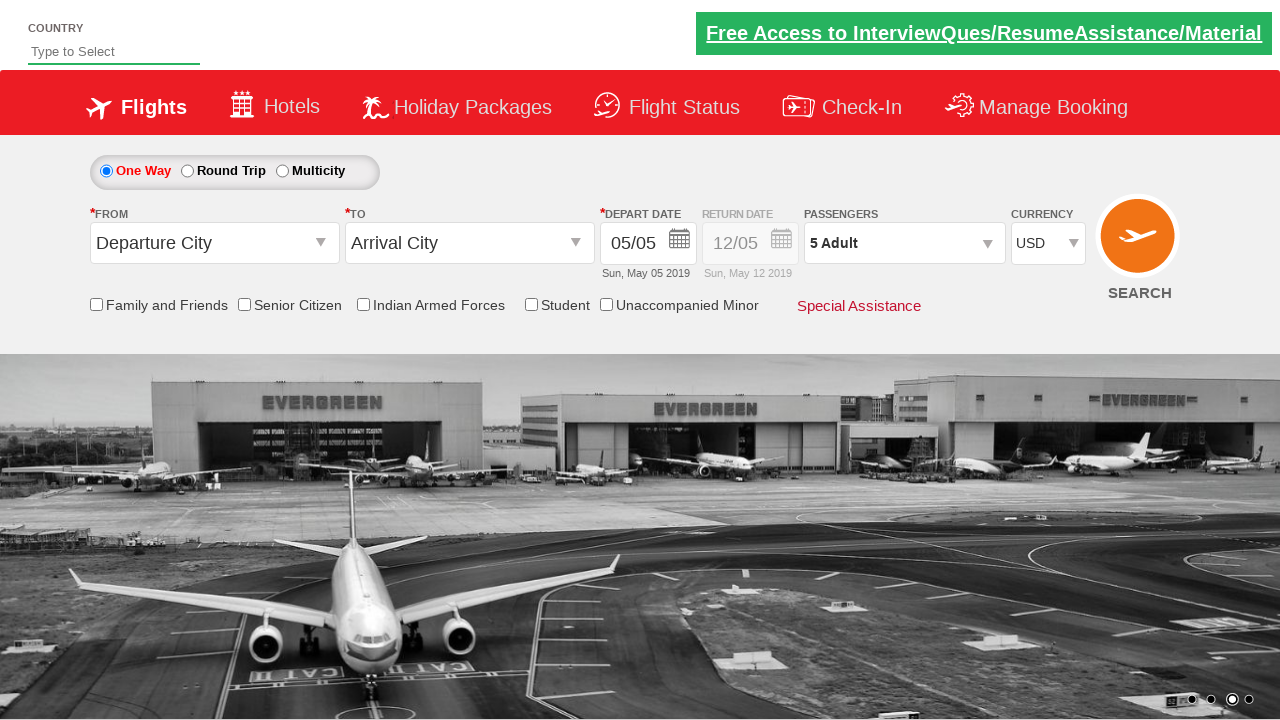

Verified that passenger count shows '5 Adult'
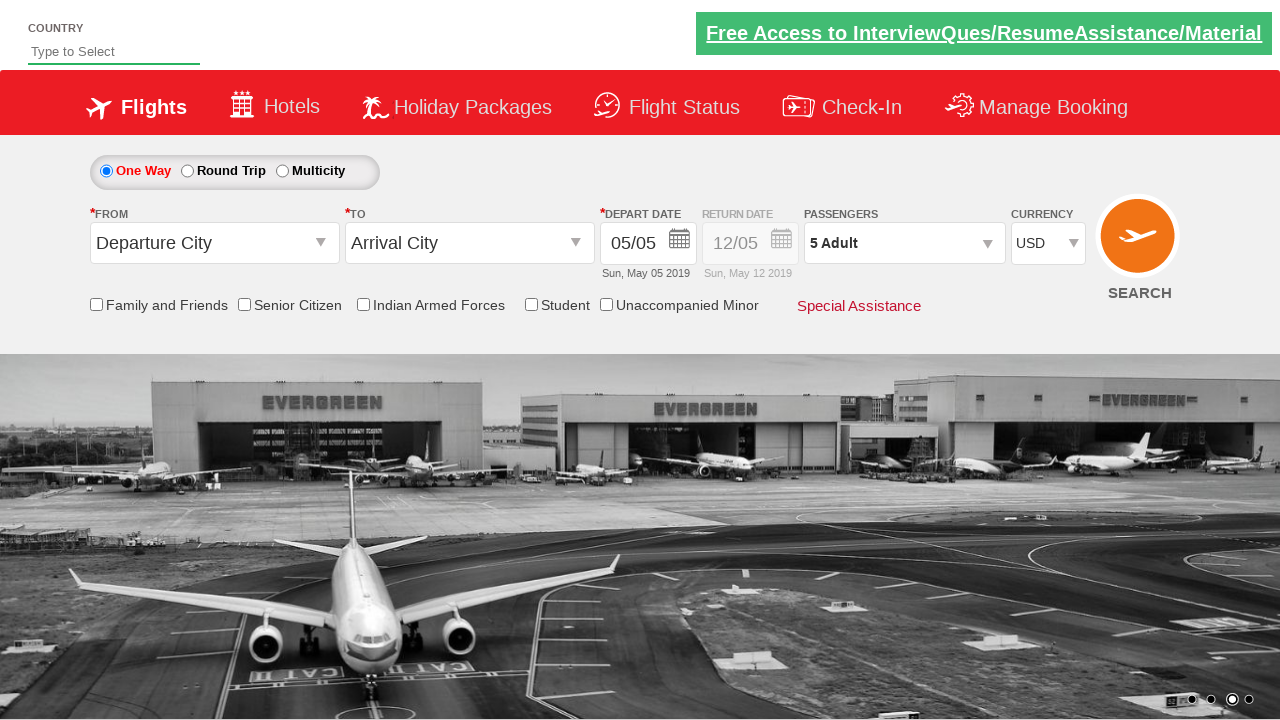

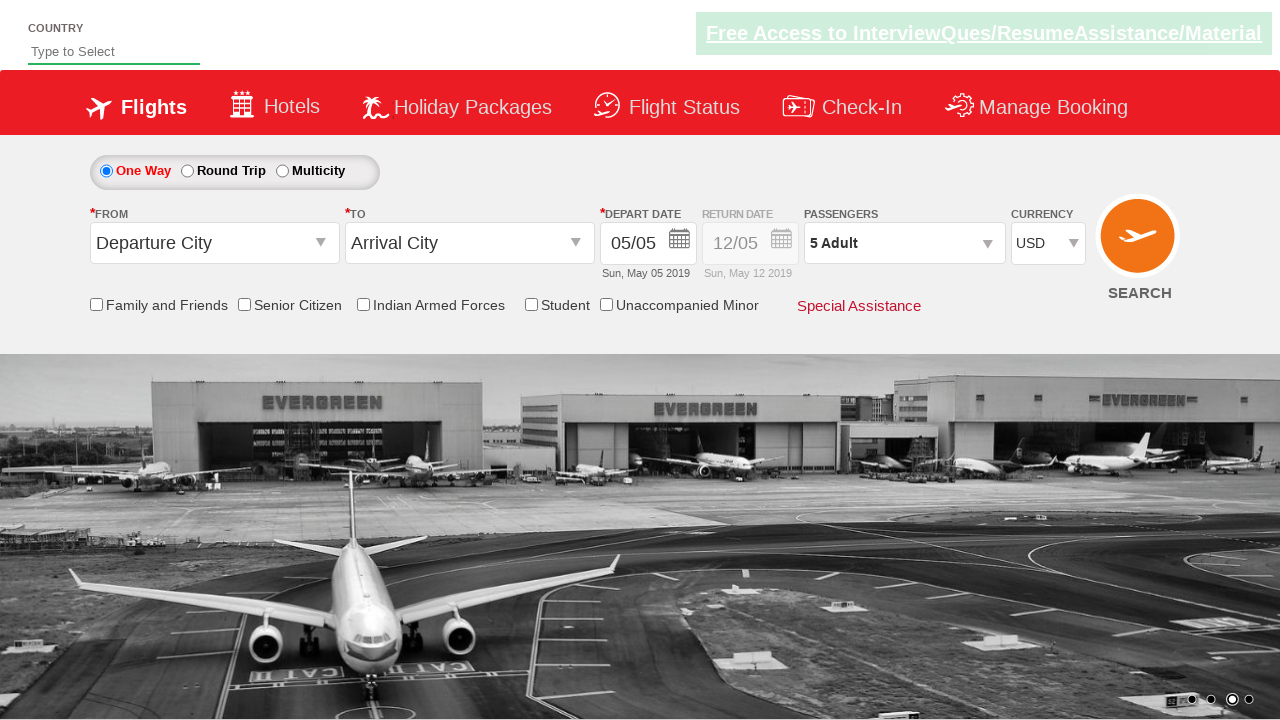